Tests explicit wait functionality by clicking a button and waiting for an element to appear on the page

Starting URL: https://testeroprogramowania.github.io/selenium/wait.html

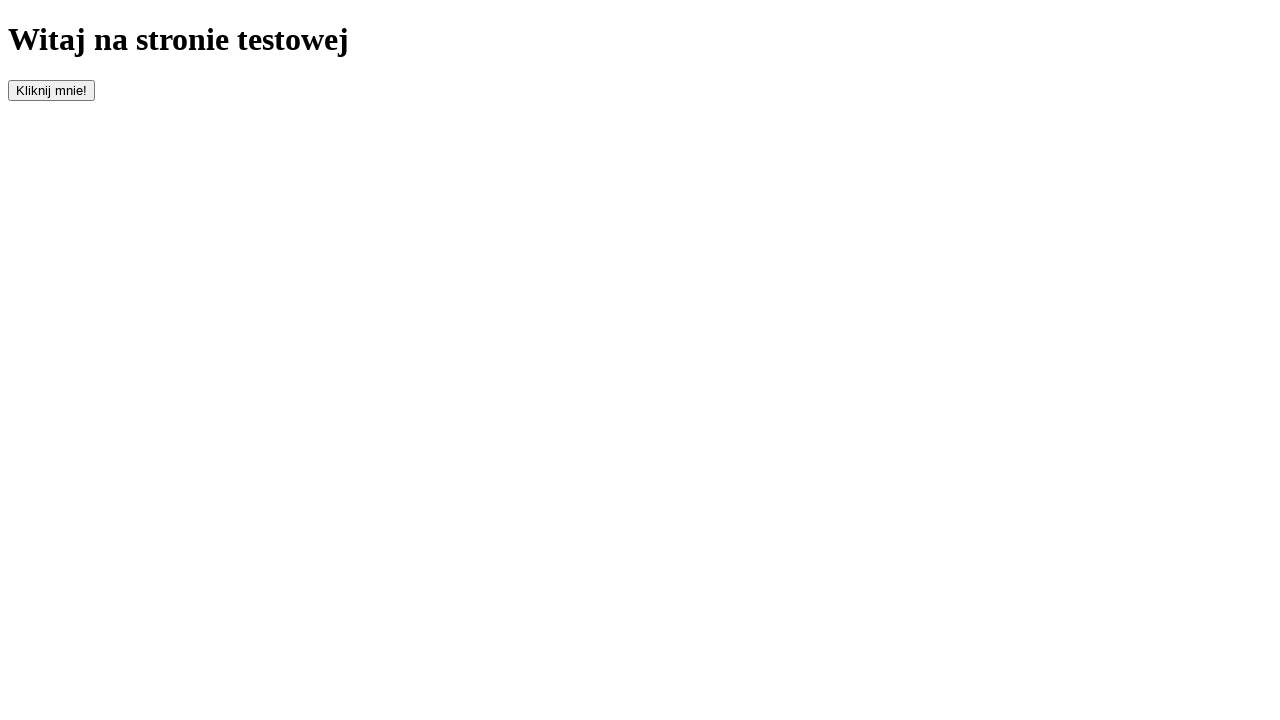

Clicked the button to trigger dynamic content at (52, 90) on #clickOnMe
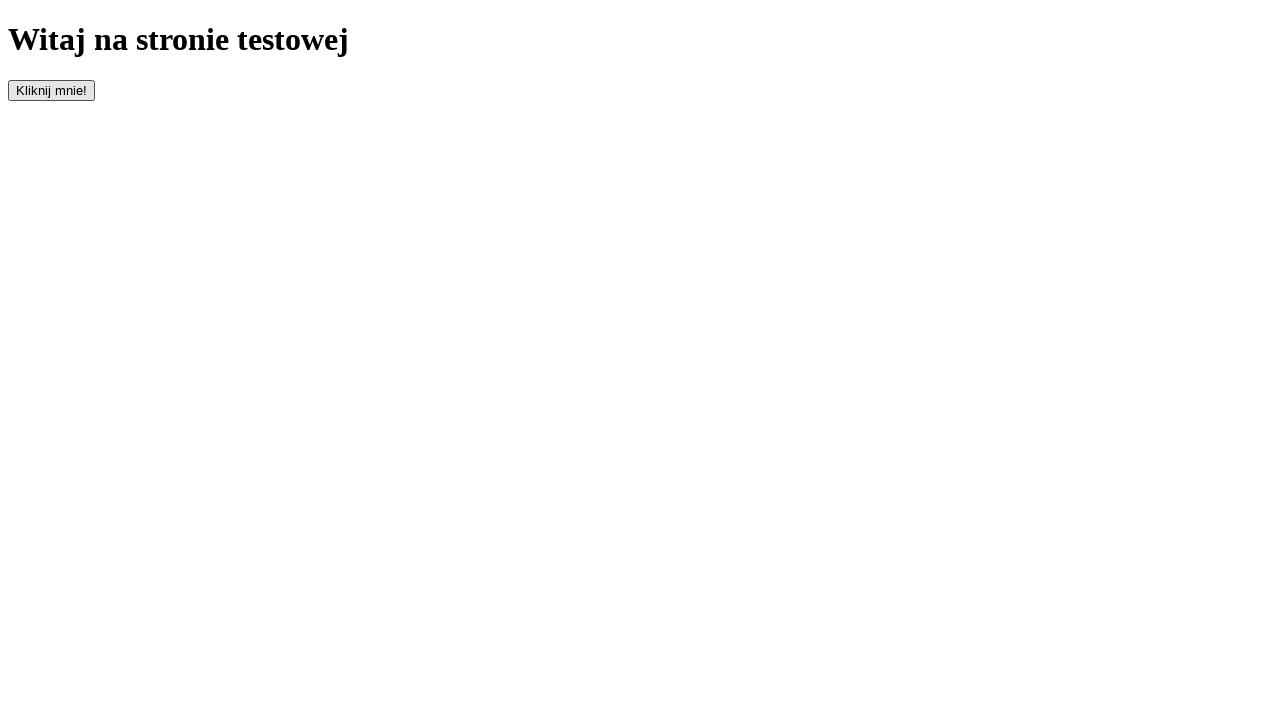

Waited for paragraph element to become visible
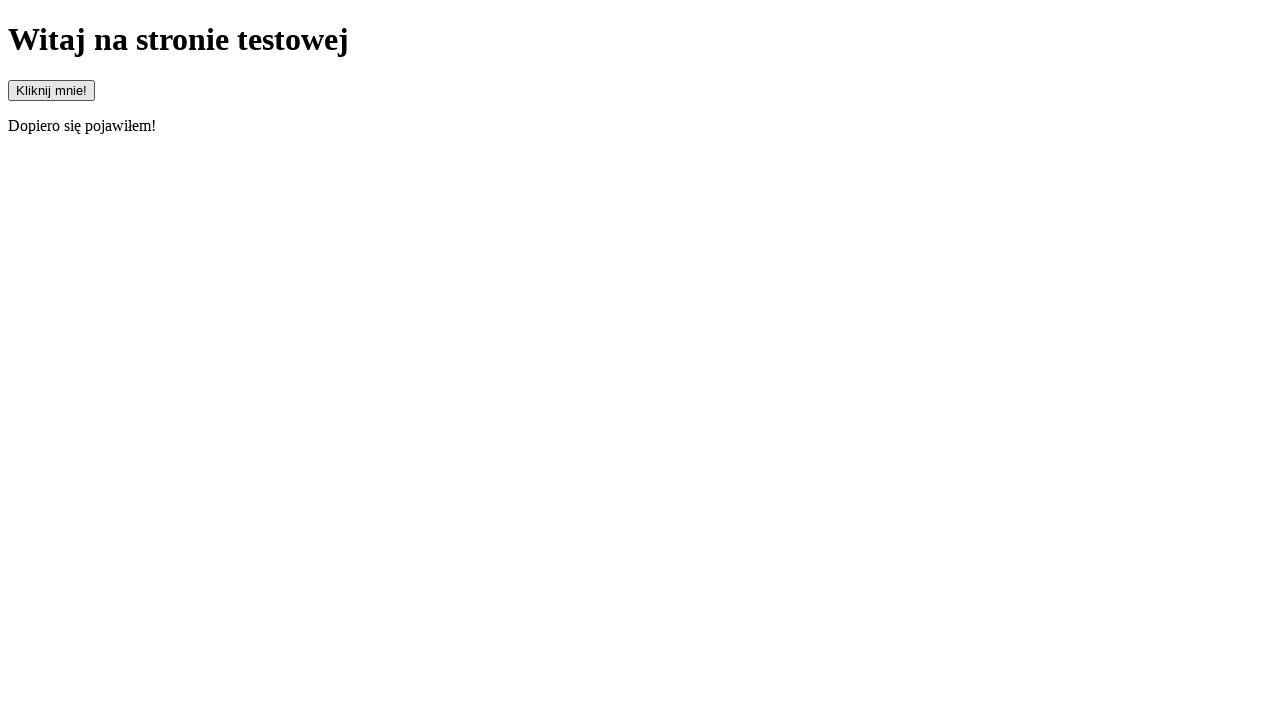

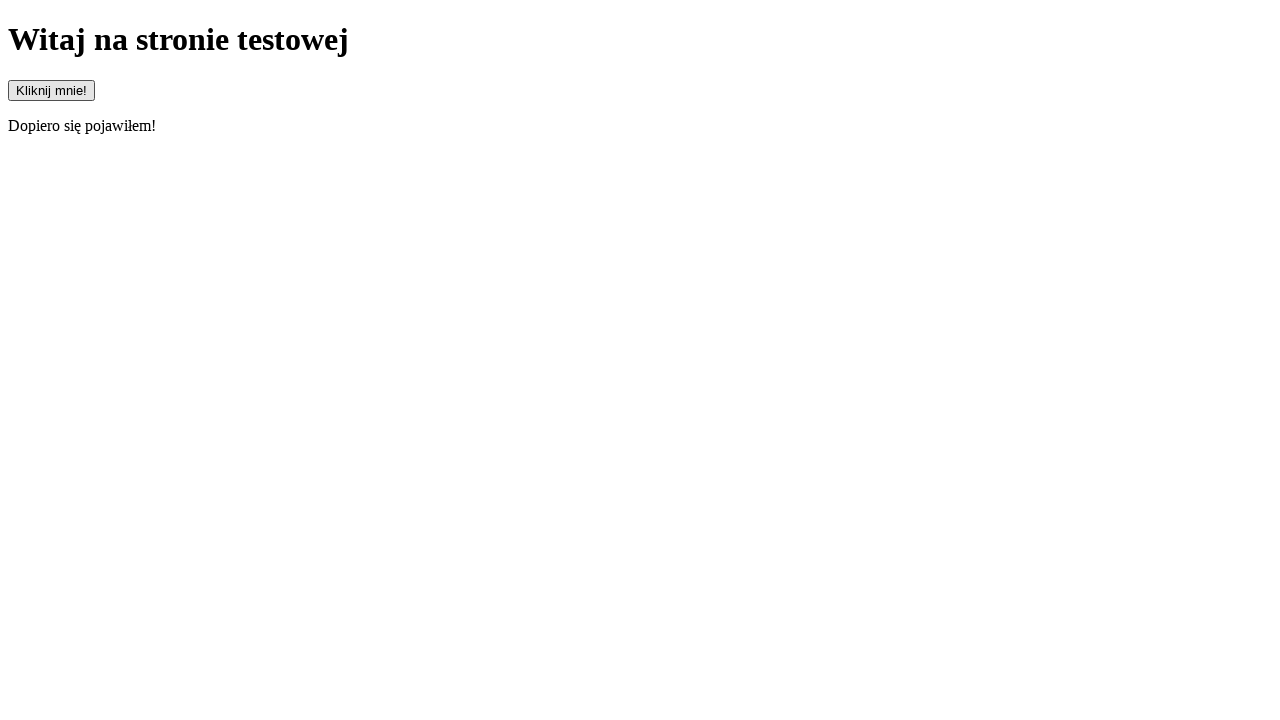